Tests multi-select dropdown functionality by selecting options using visible text, index positions, and value attributes, then deselects an option by index.

Starting URL: https://v1.training-support.net/selenium/selects

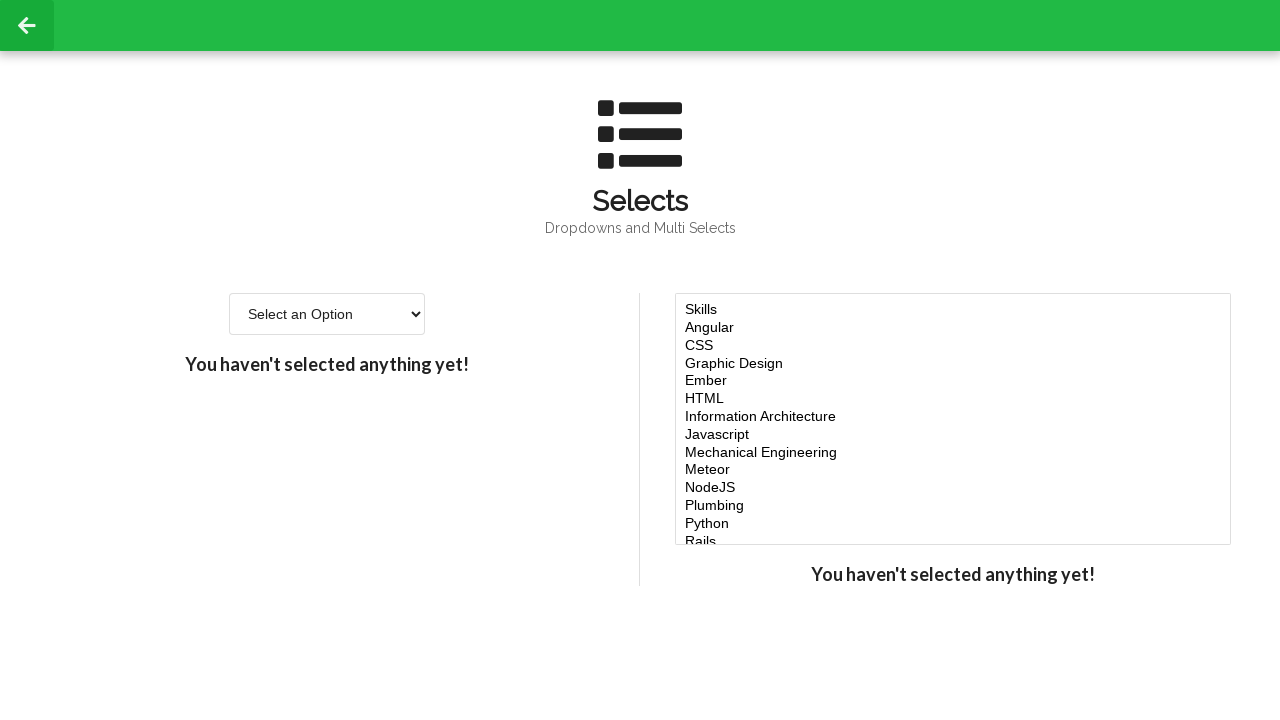

Located the multi-select dropdown element
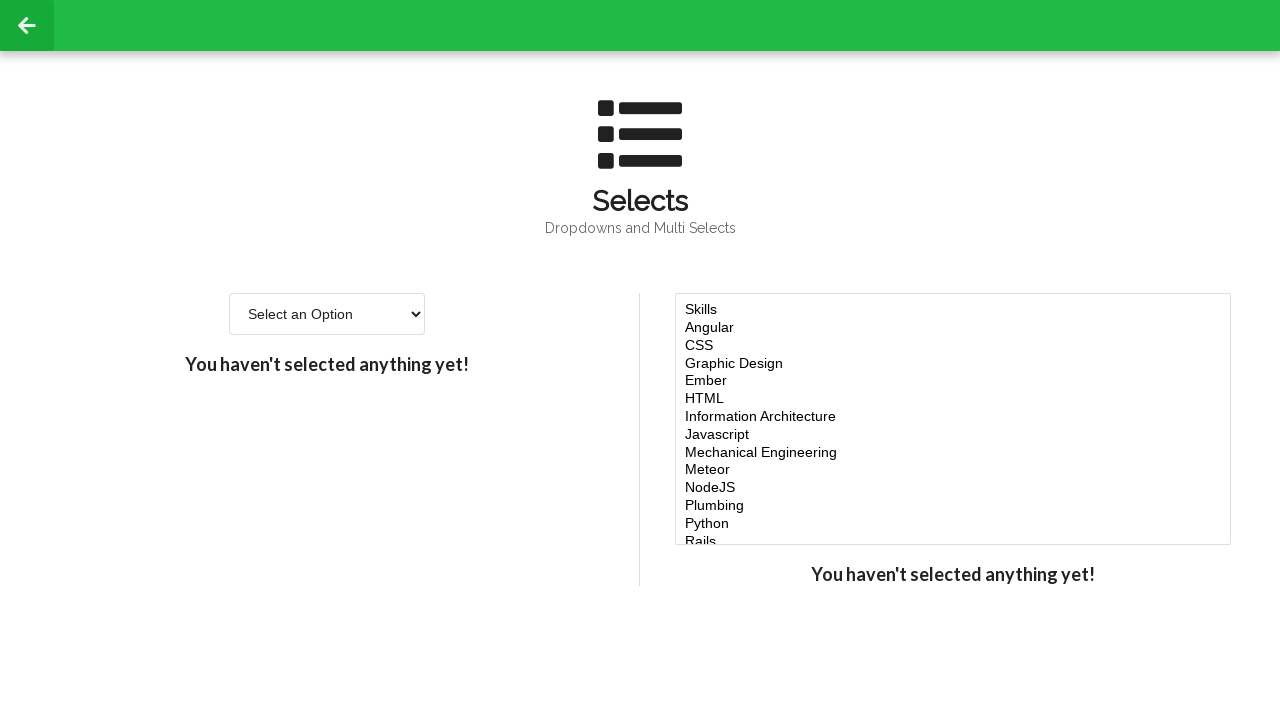

Selected 'Javascript' option using visible text on #multi-select
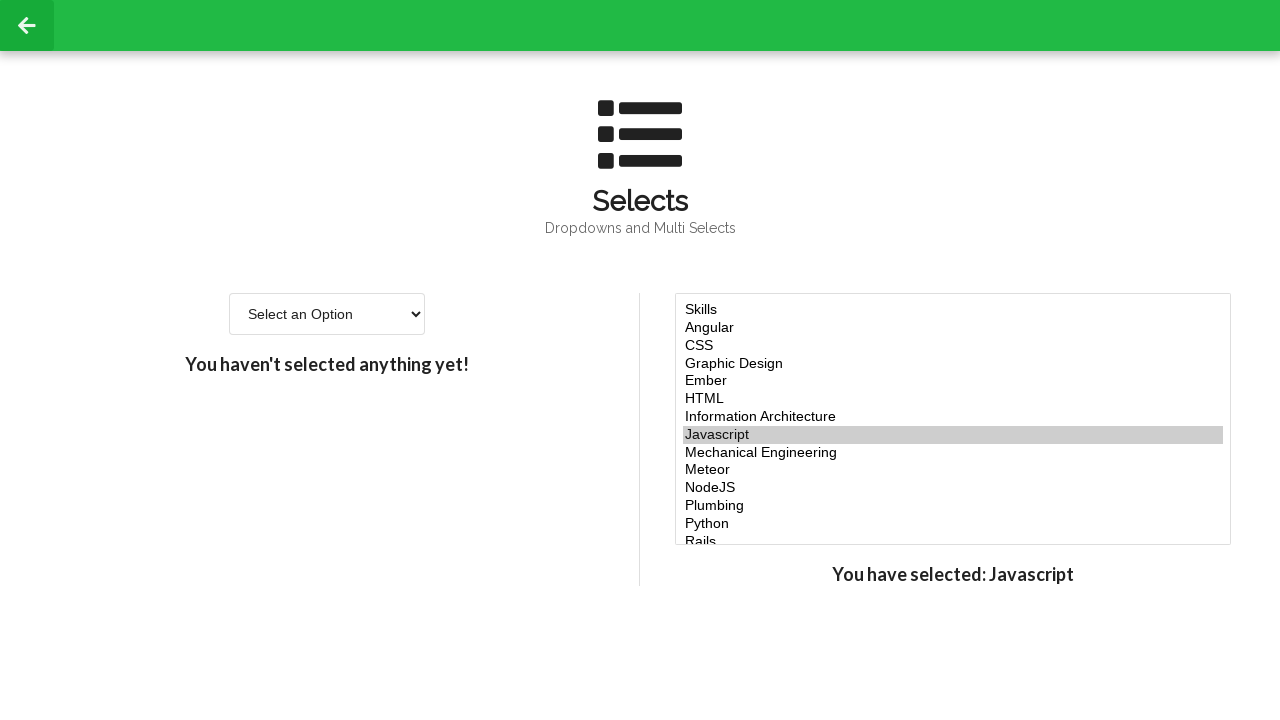

Selected option at index 4 on #multi-select
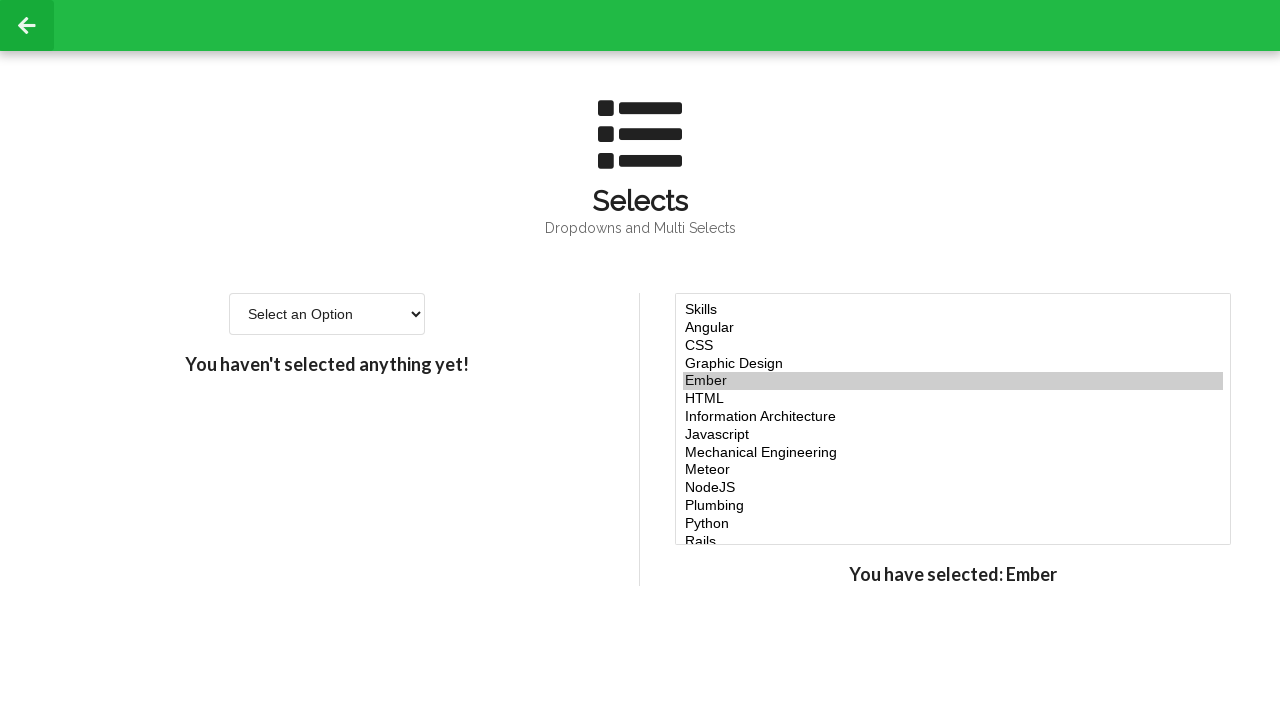

Selected option at index 5 on #multi-select
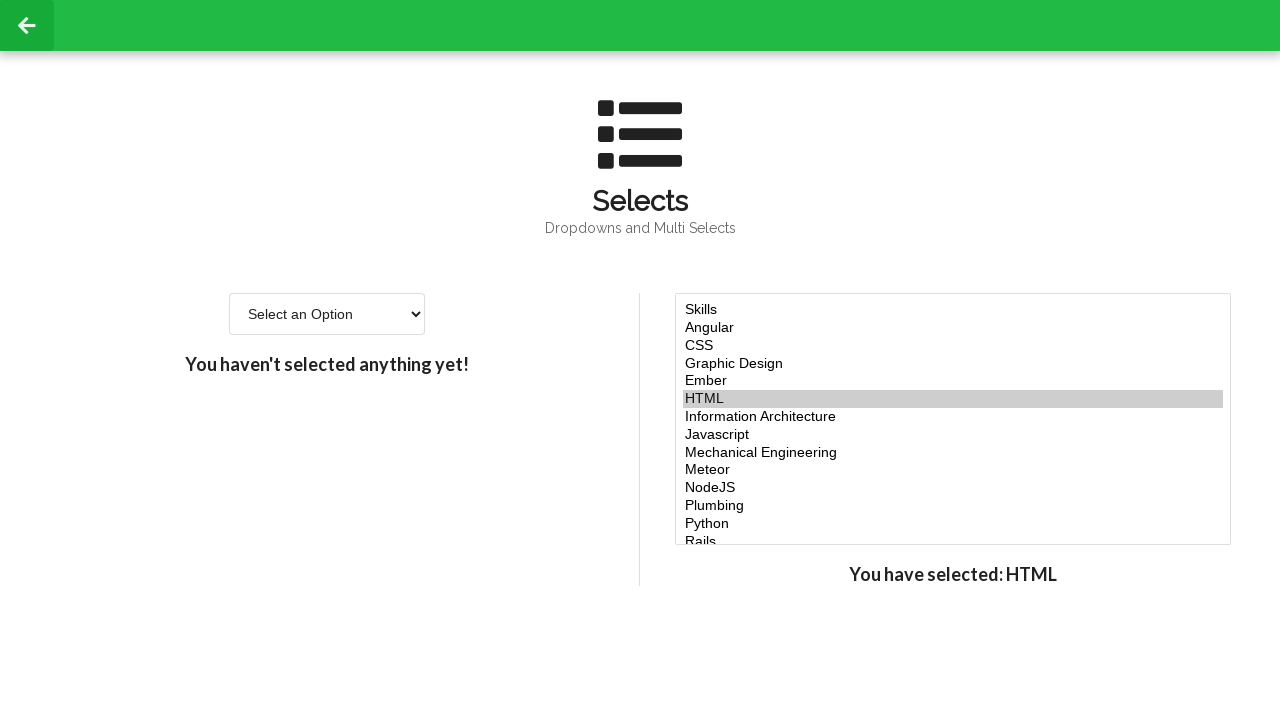

Selected option at index 6 on #multi-select
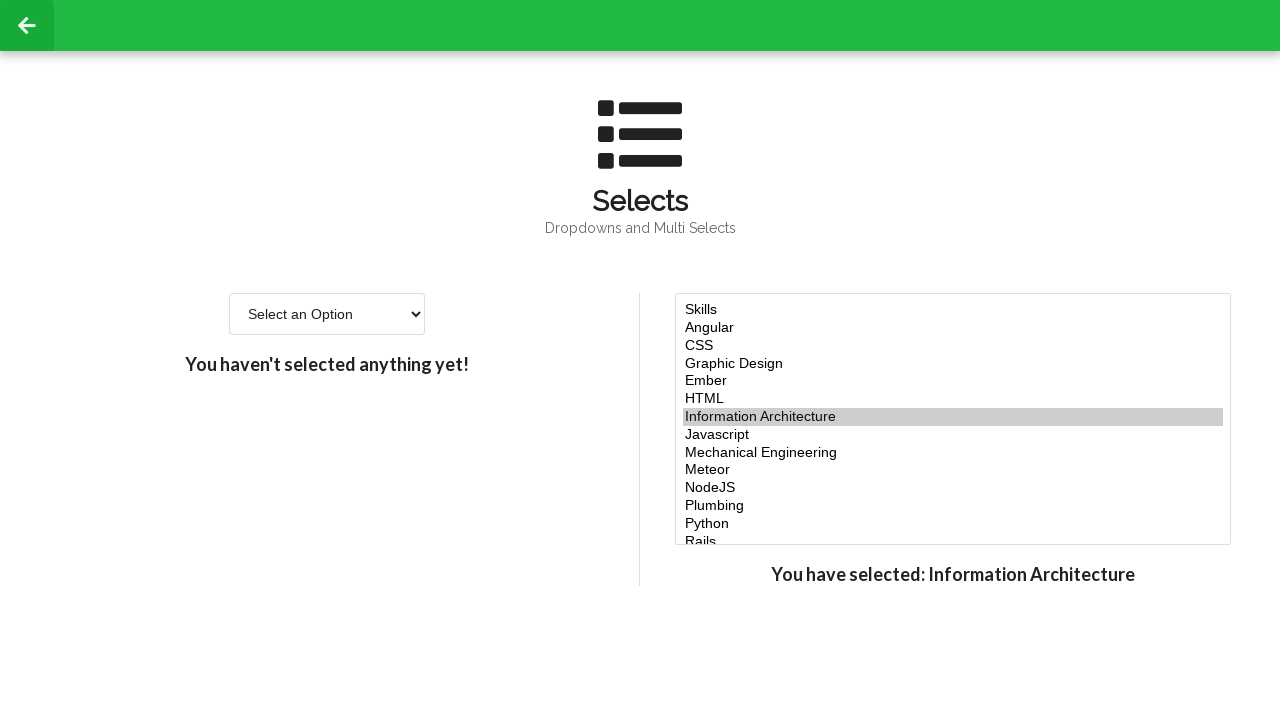

Selected 'NodeJS' option using value attribute 'node' on #multi-select
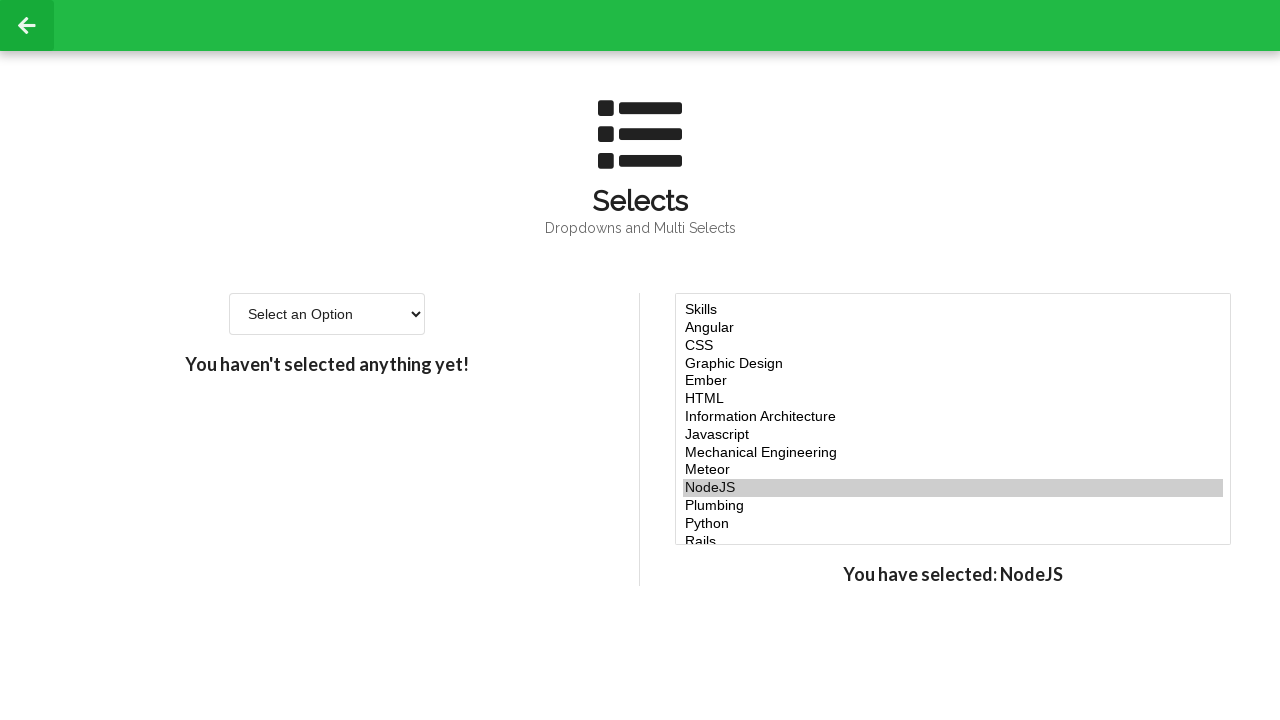

Re-selected multiple options together (Javascript, index 4, index 6, NodeJS) and deselected index 5 on #multi-select
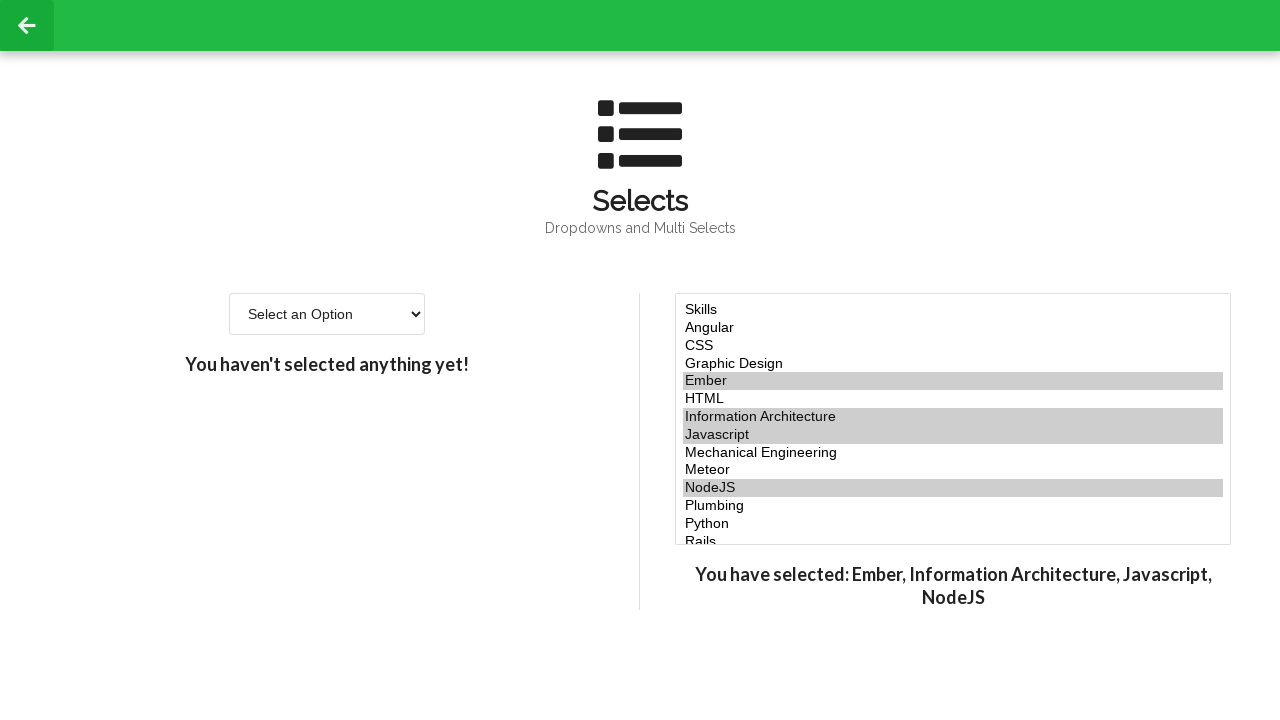

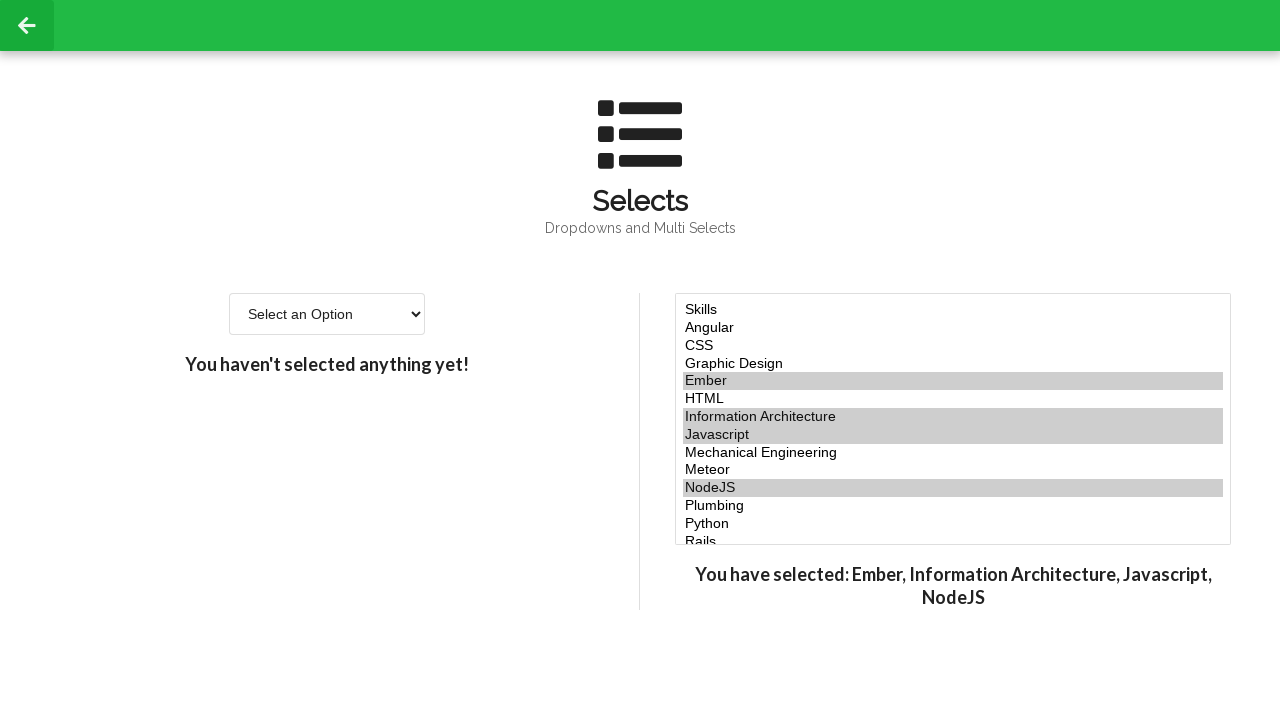